Tests the calculator's subtraction operation by entering two numbers, selecting the subtraction operator, and verifying the result

Starting URL: https://juliemr.github.io/protractor-demo/

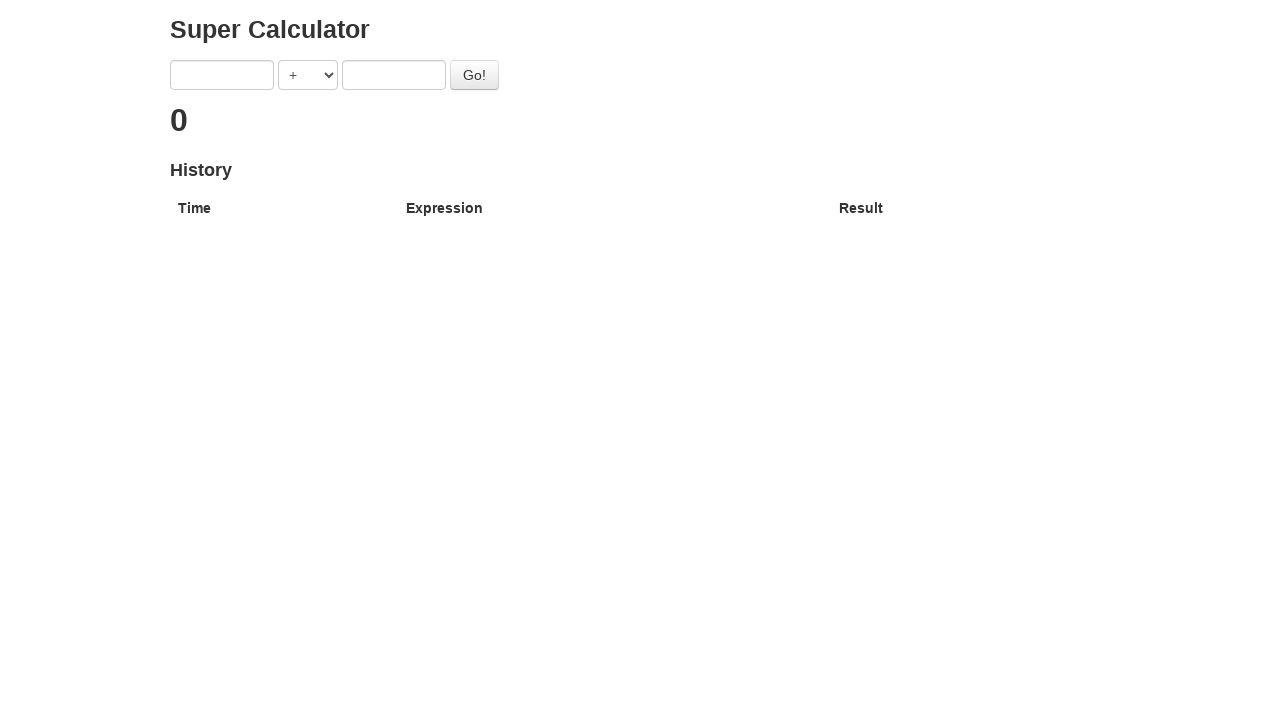

Cleared the first input field on xpath=/html/body/div/div/form/input[1]
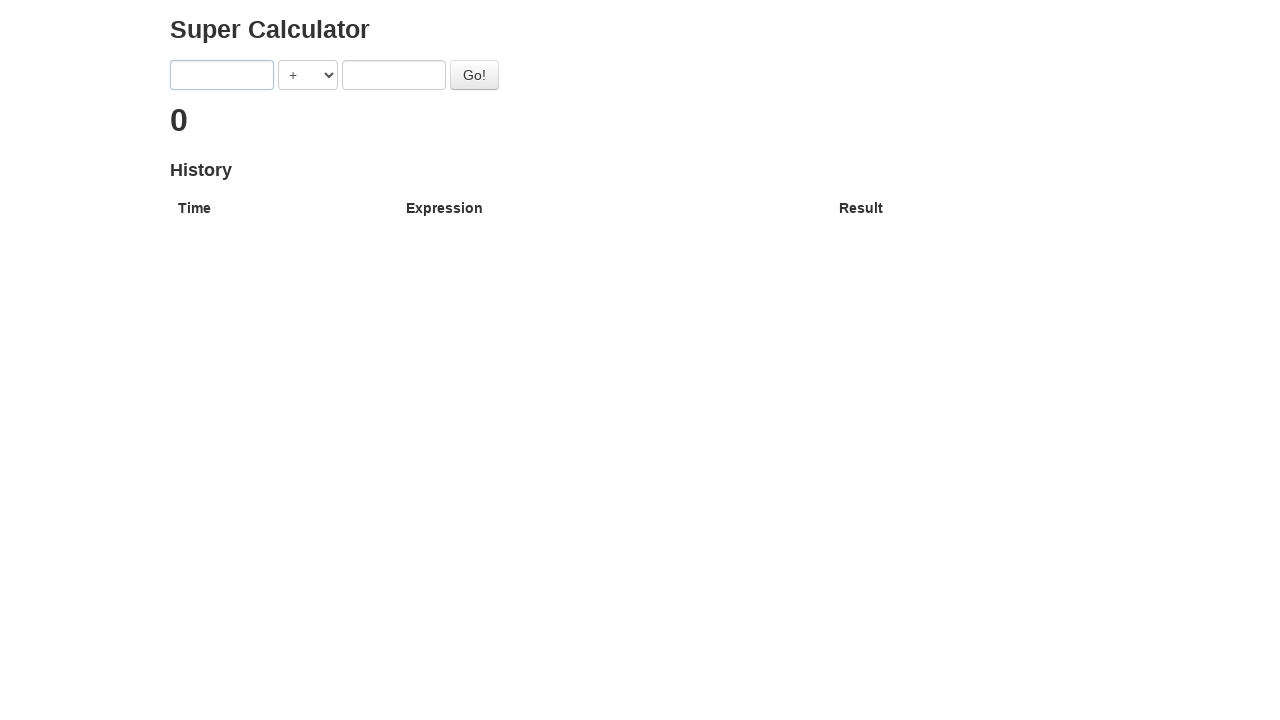

Entered '5' in the first number field on xpath=/html/body/div/div/form/input[1]
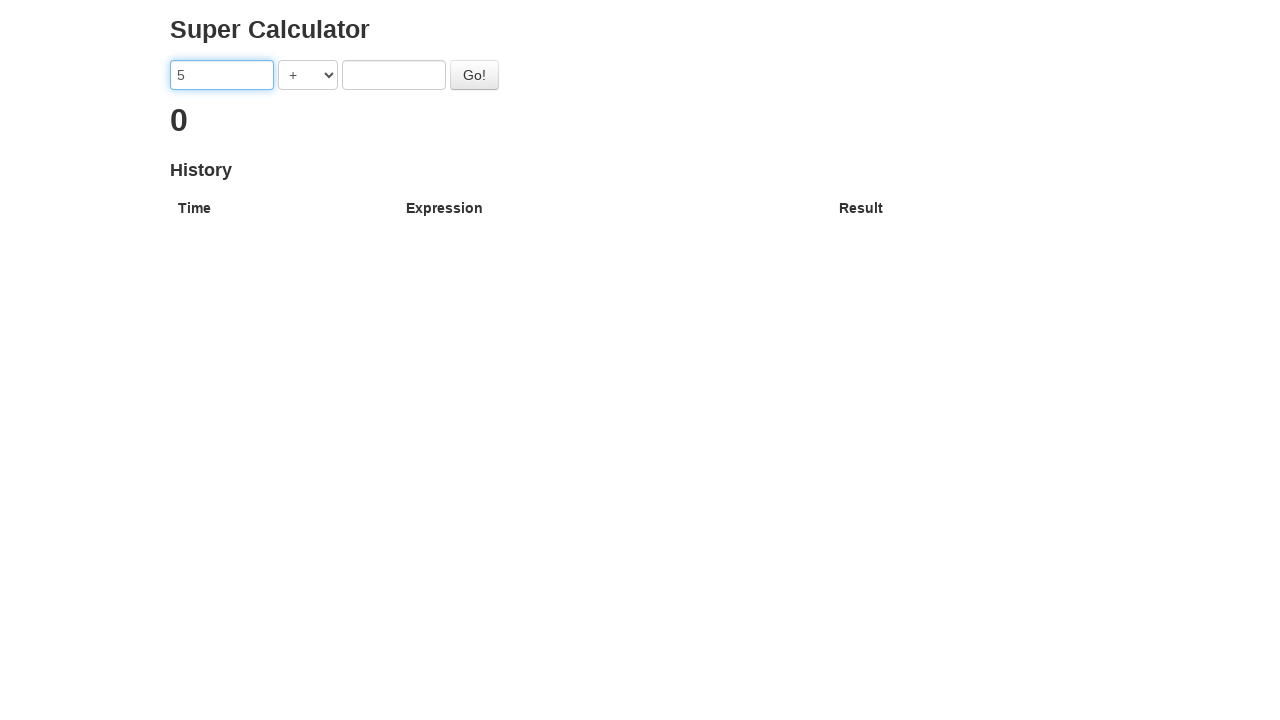

Selected subtraction operator from dropdown on xpath=/html/body/div/div/form/select
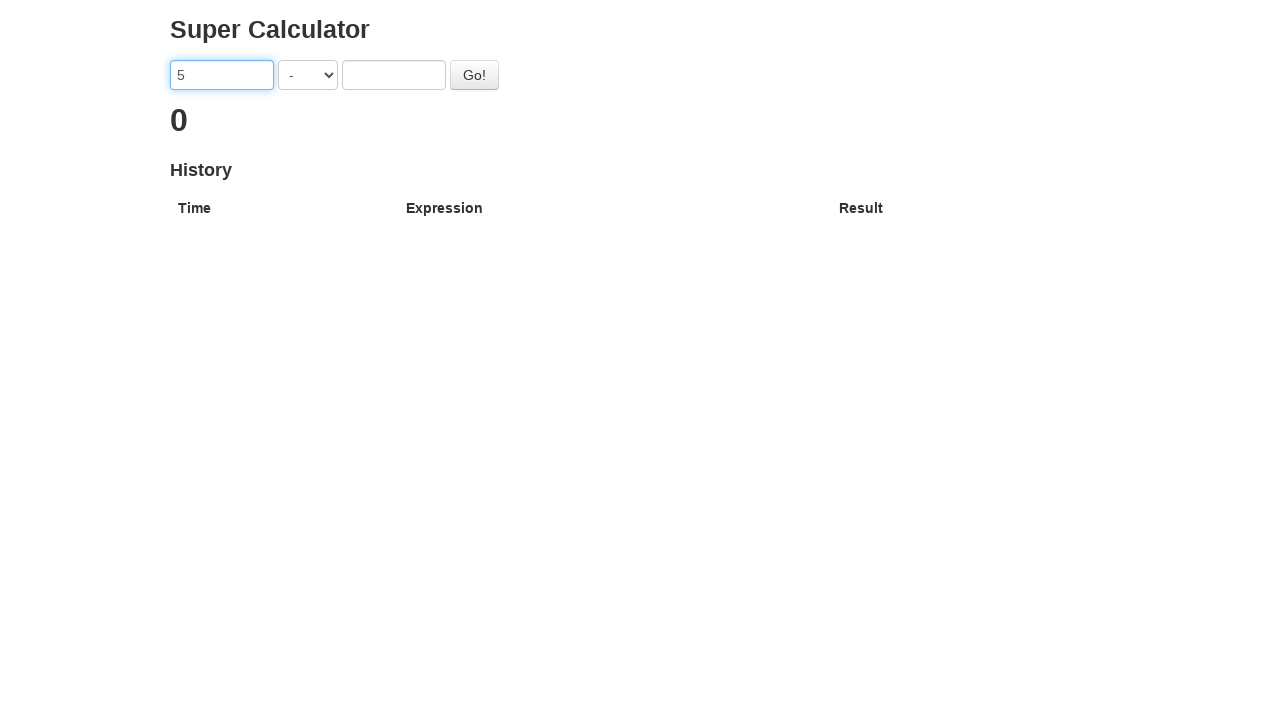

Cleared the second input field on xpath=/html/body/div/div/form/input[2]
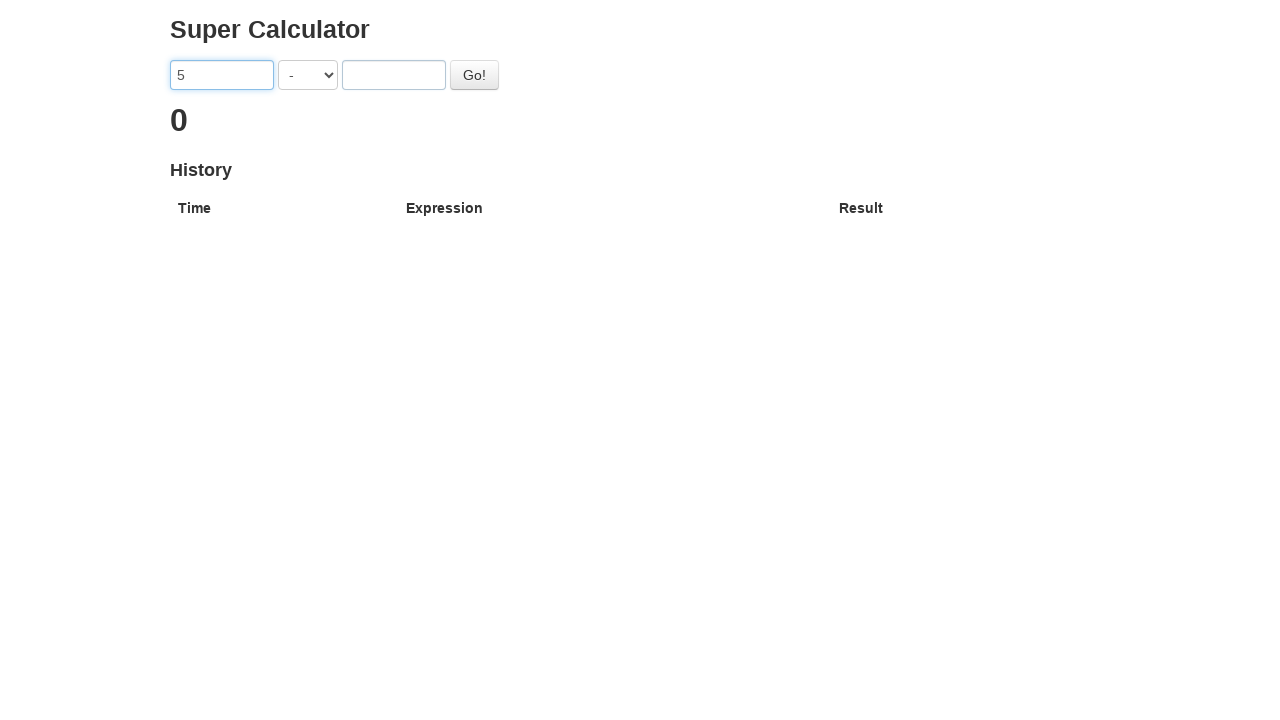

Entered '3' in the second number field on xpath=/html/body/div/div/form/input[2]
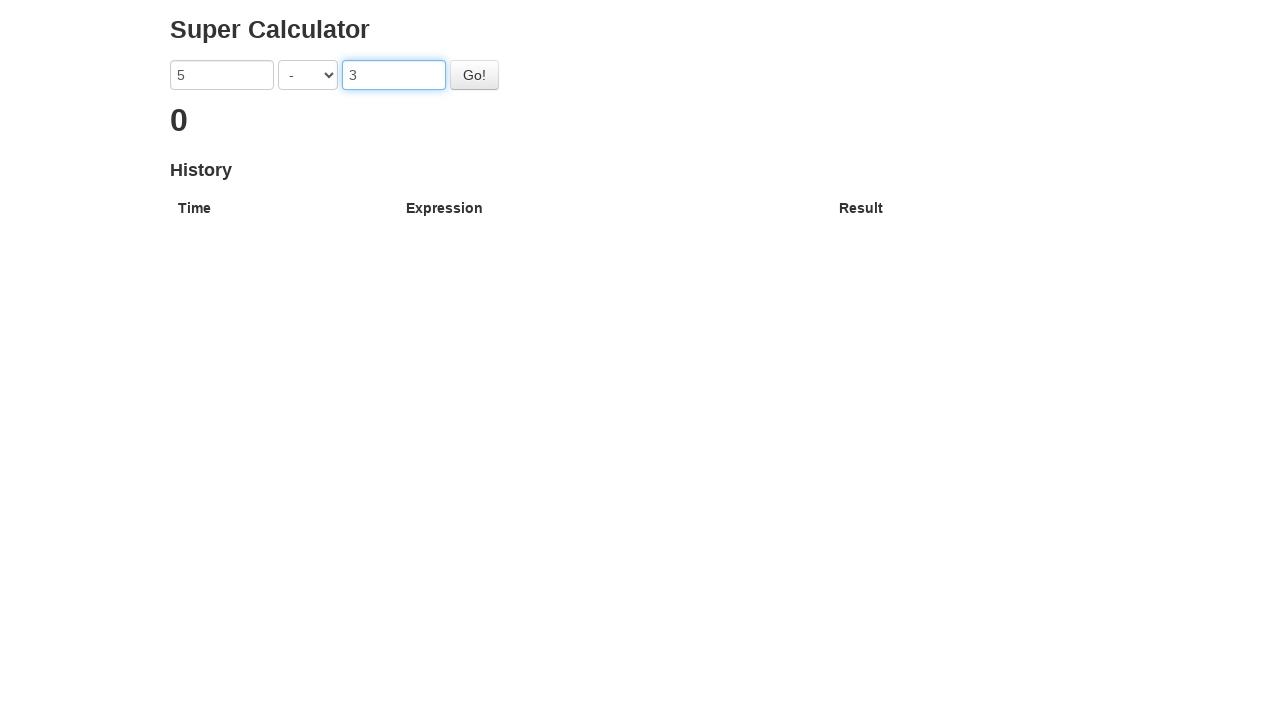

Clicked the 'Go' button to calculate the result at (474, 75) on #gobutton
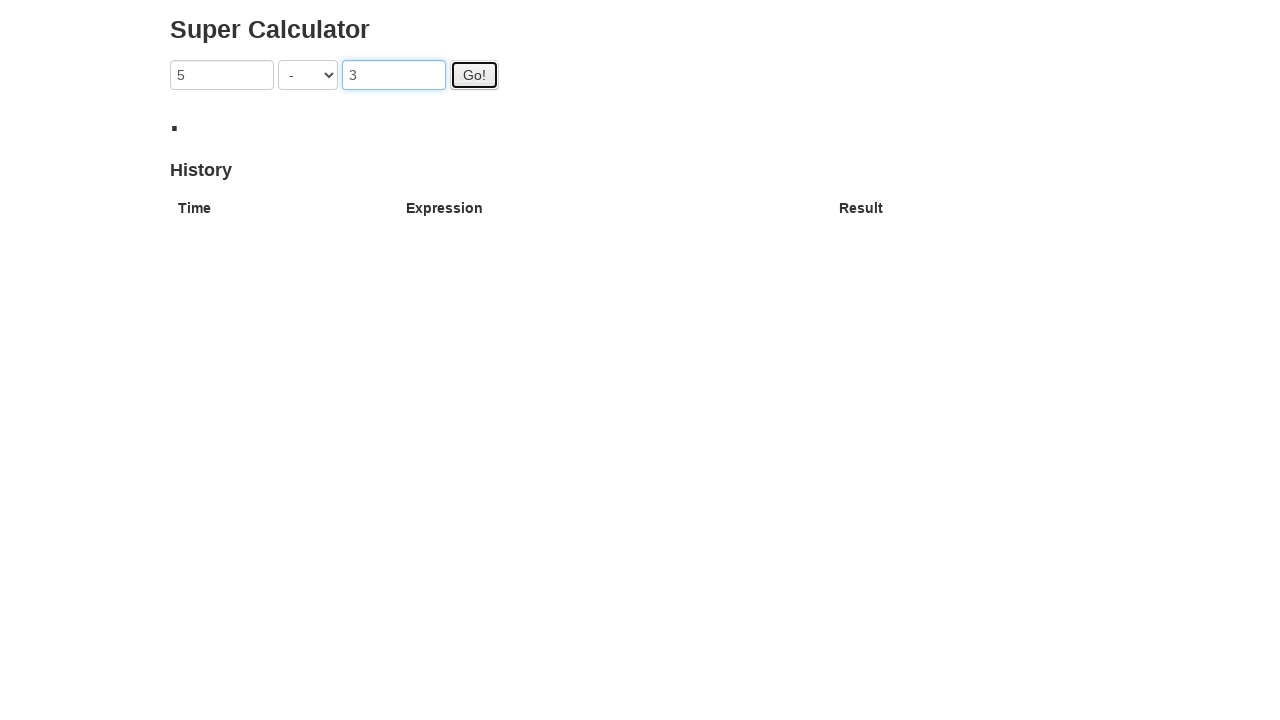

Subtraction result appeared (5 - 3 = 2)
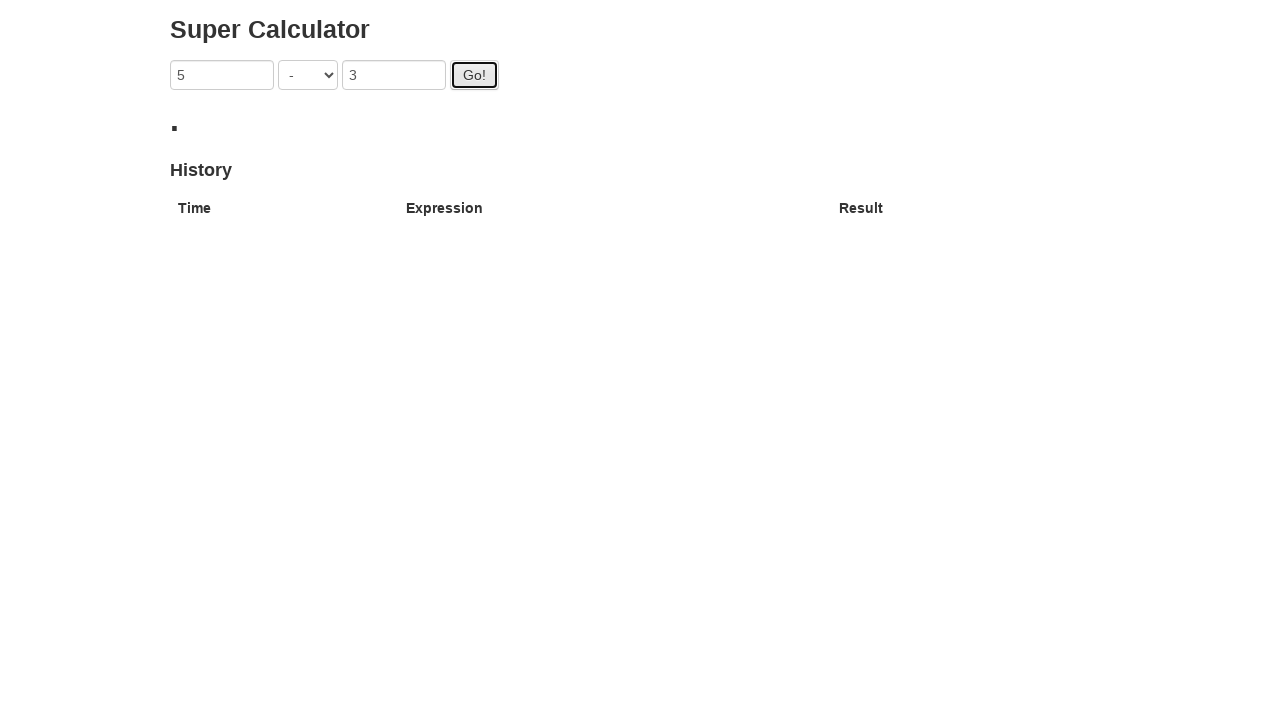

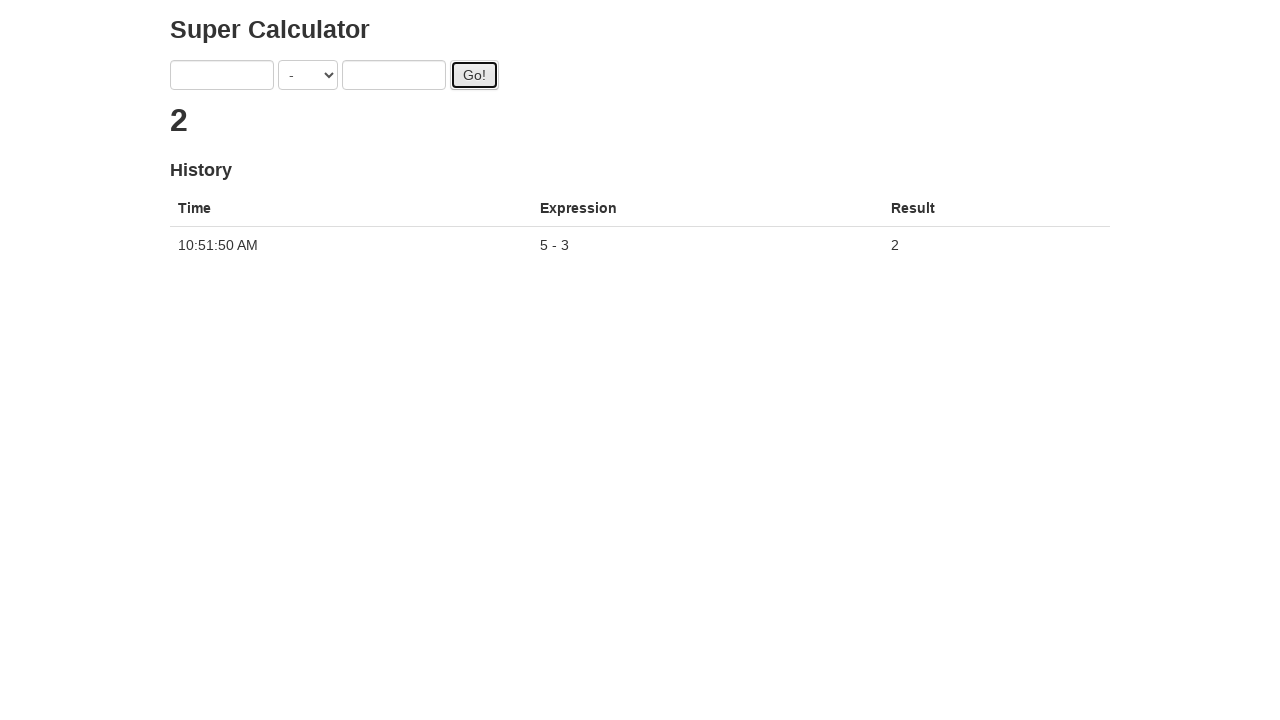